Navigates to a Russian PC shop website and clicks on a product category from the main page navigation

Starting URL: https://mixpcshop.ru/

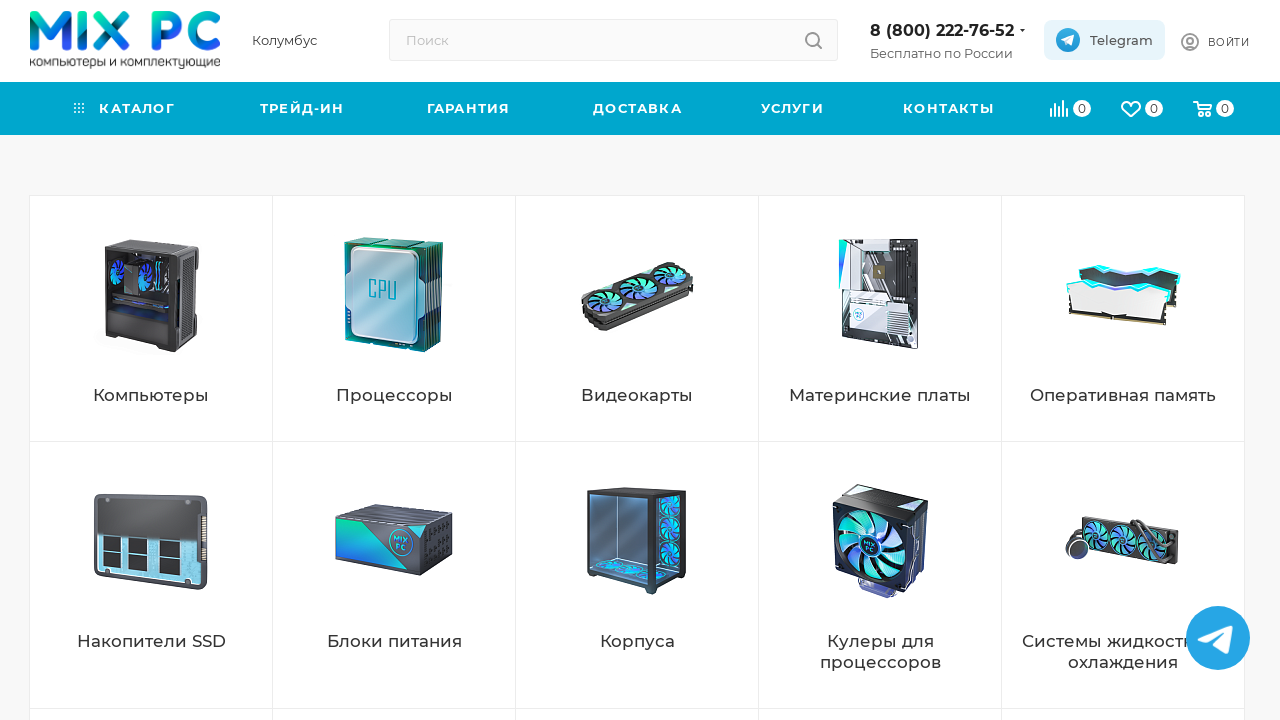

Waited for page to load (domcontentloaded state)
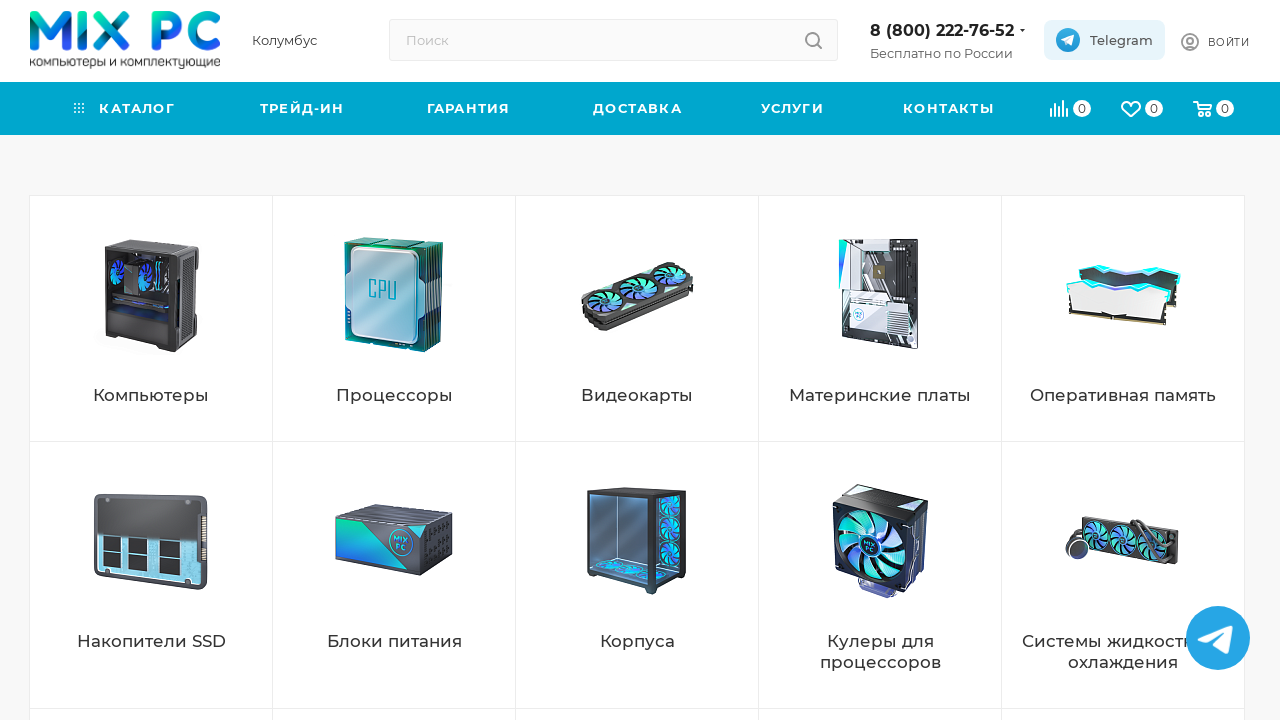

Current URL: https://mixpcshop.ru/
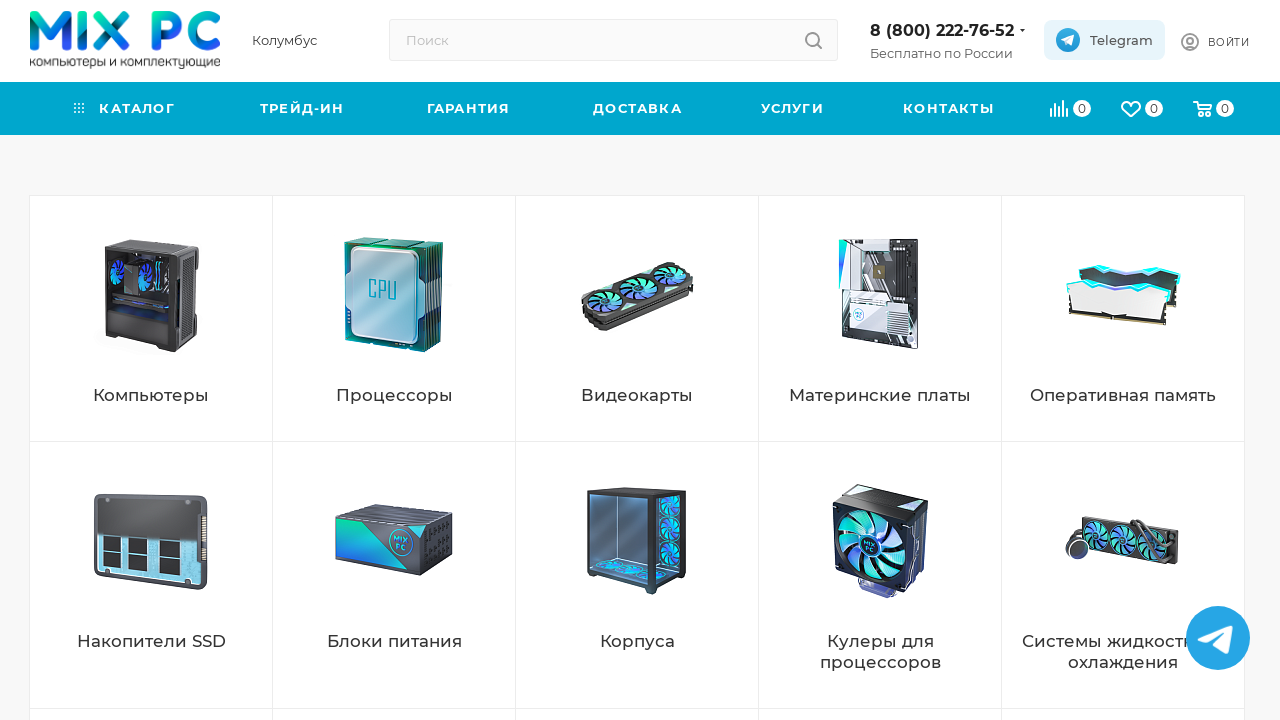

Waited for category selector 'Видеокарты' to be available
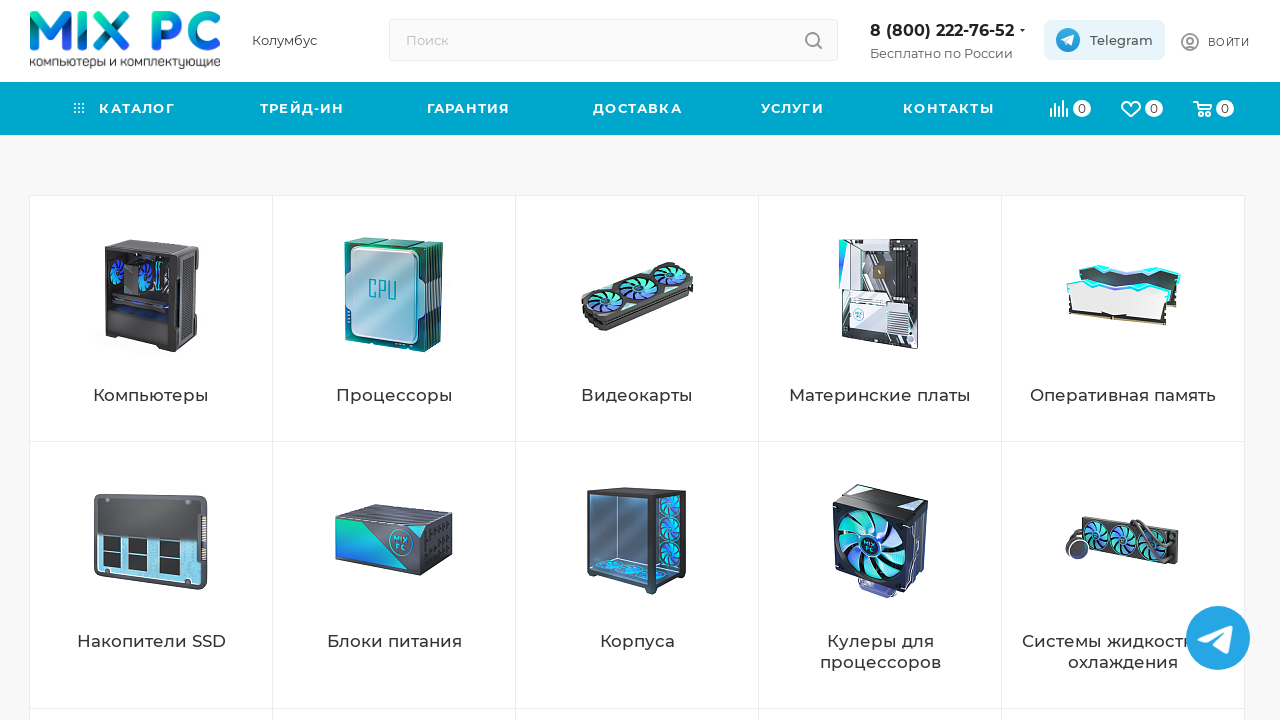

Clicked on category 'Видеокарты' at (637, 396) on xpath=//div[@class='name font_sm']//a[contains(text(), 'Видеокарты')]
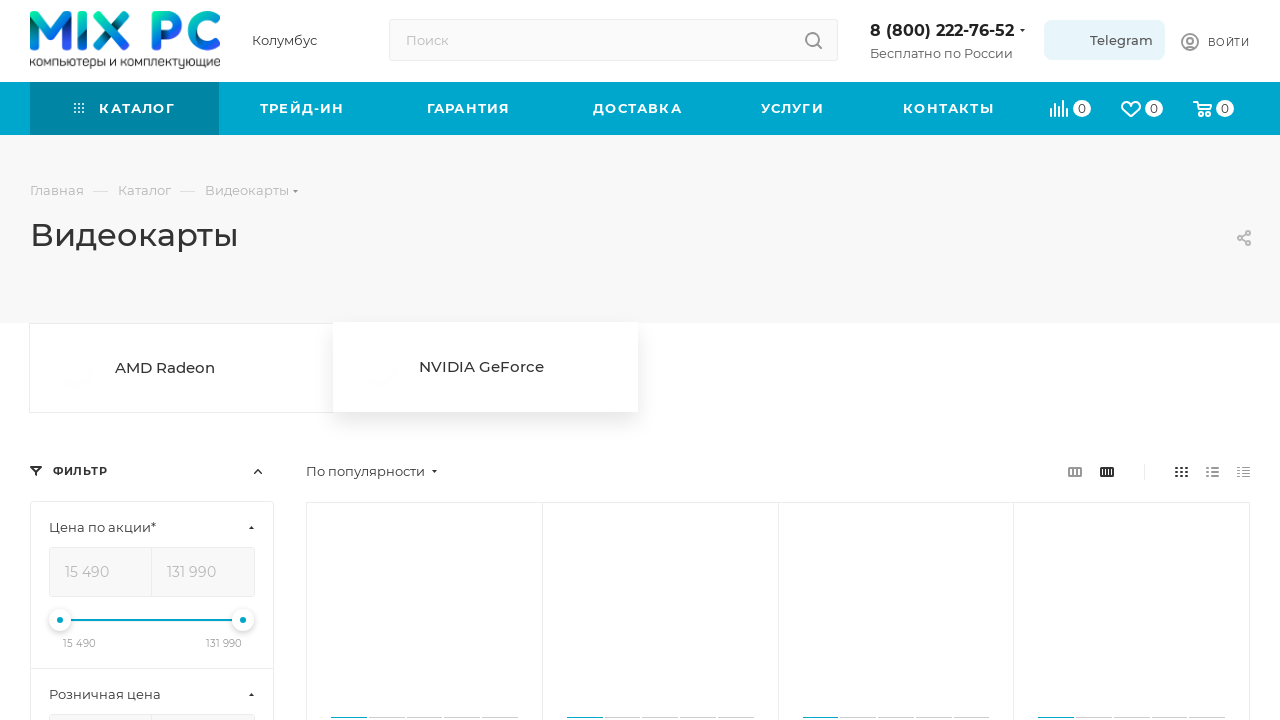

Waited for category page to load (domcontentloaded state)
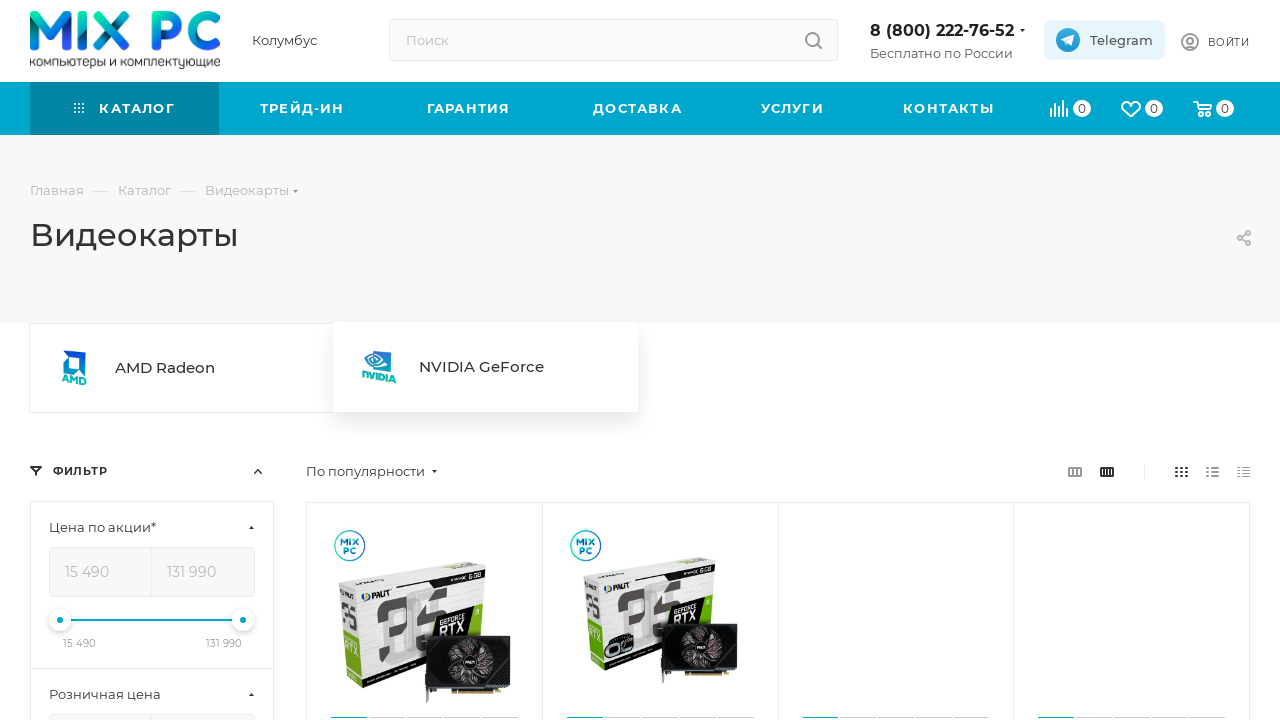

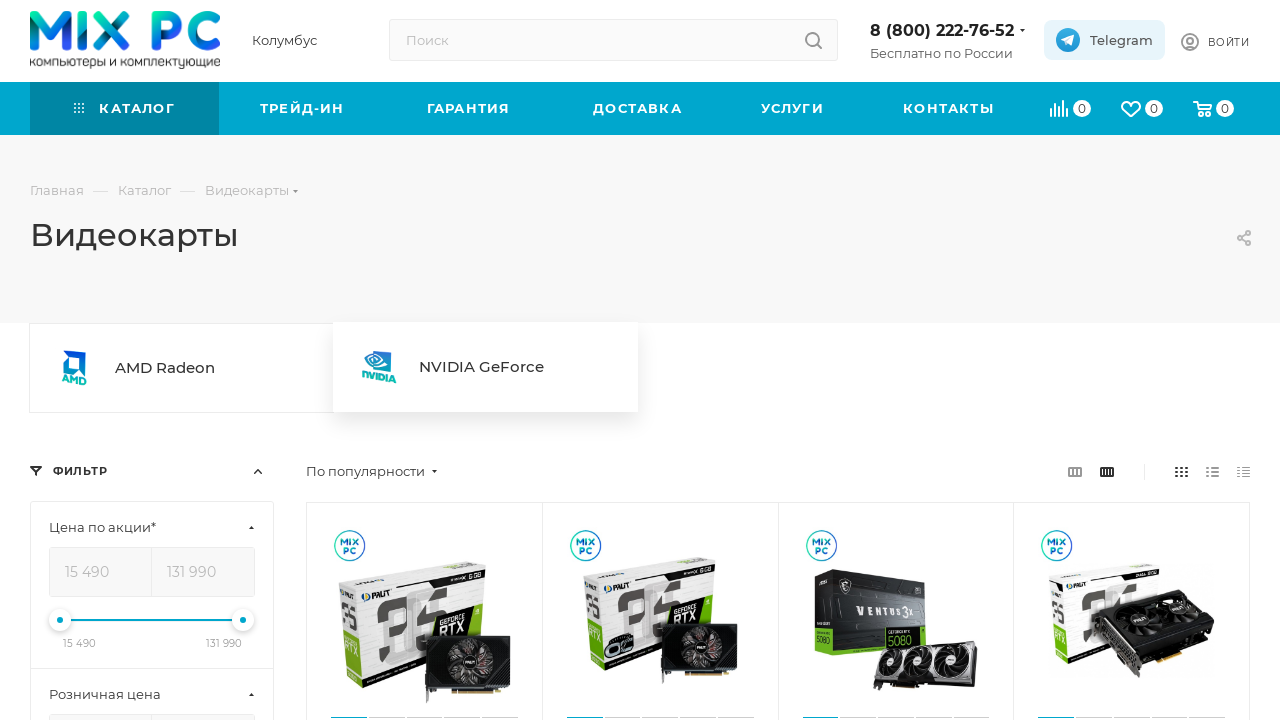